Tests the SWAPI (Star Wars API) interactive explorer by querying for Luke Skywalker (people/1), verifying the response data, then querying for his homeworld Tatooine (planets/1) and verifying that data as well.

Starting URL: https://swapi.dev/

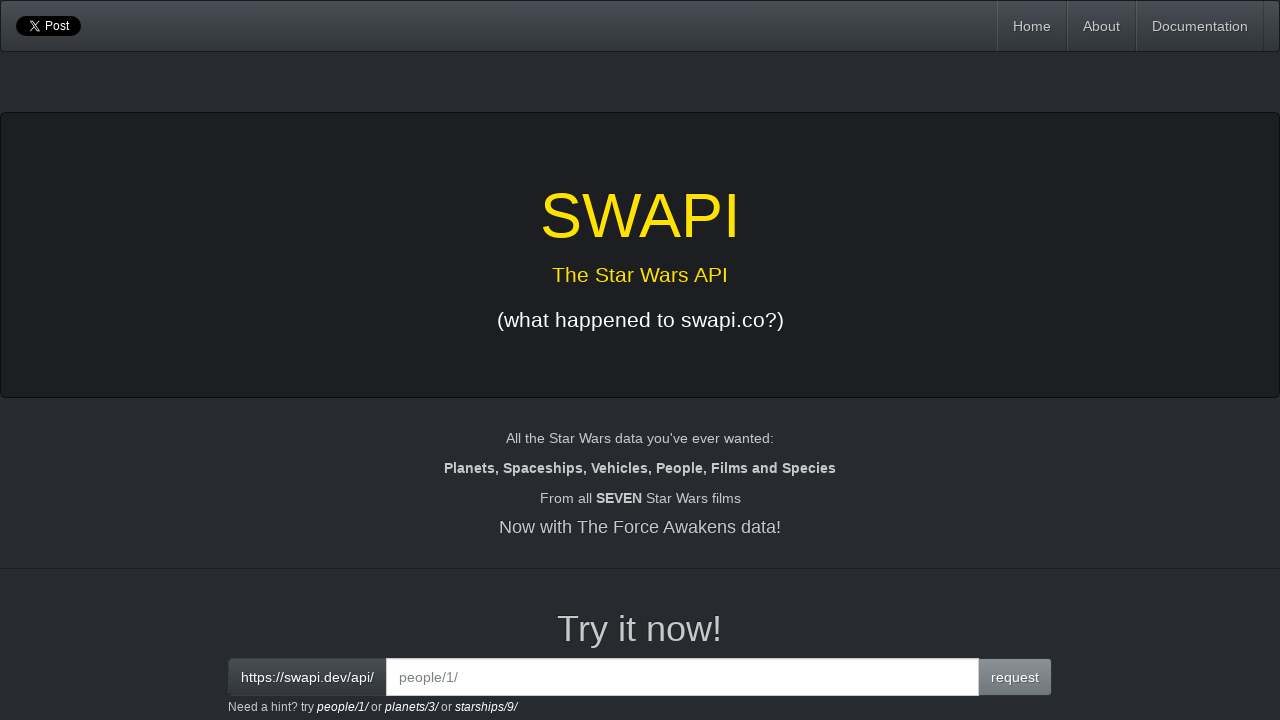

SWAPI search form loaded
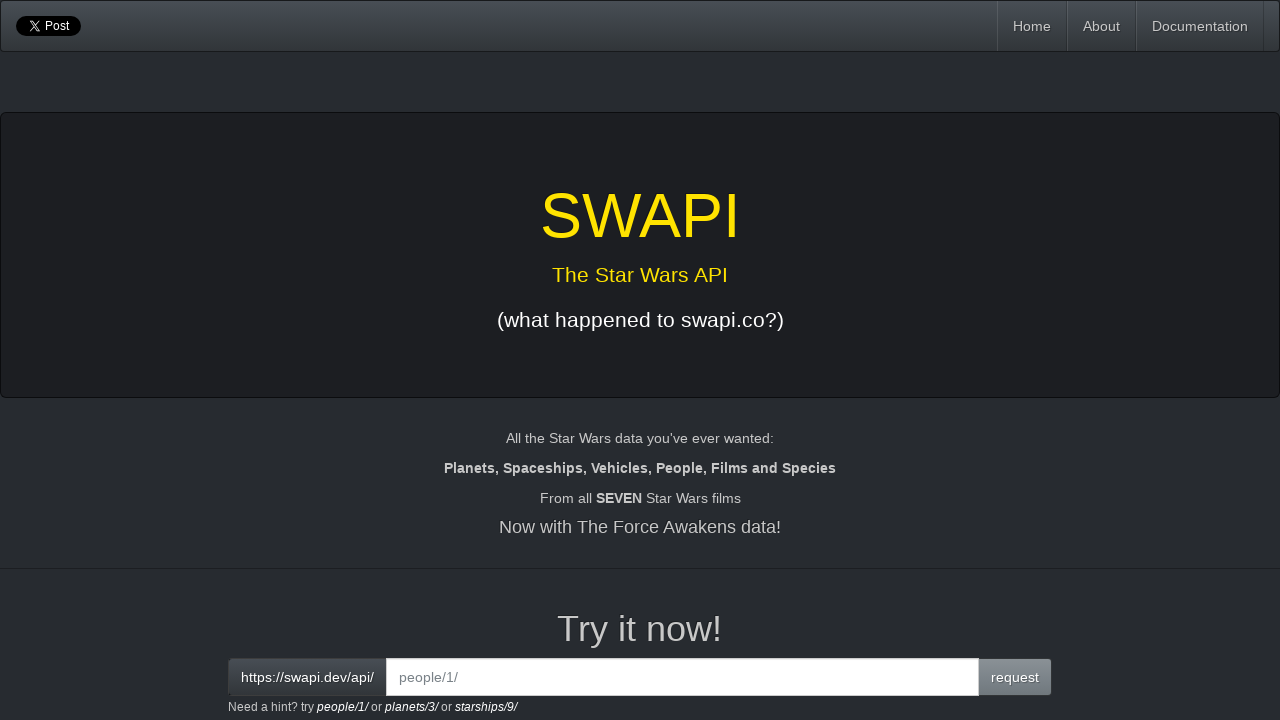

Cleared search field on .form-control
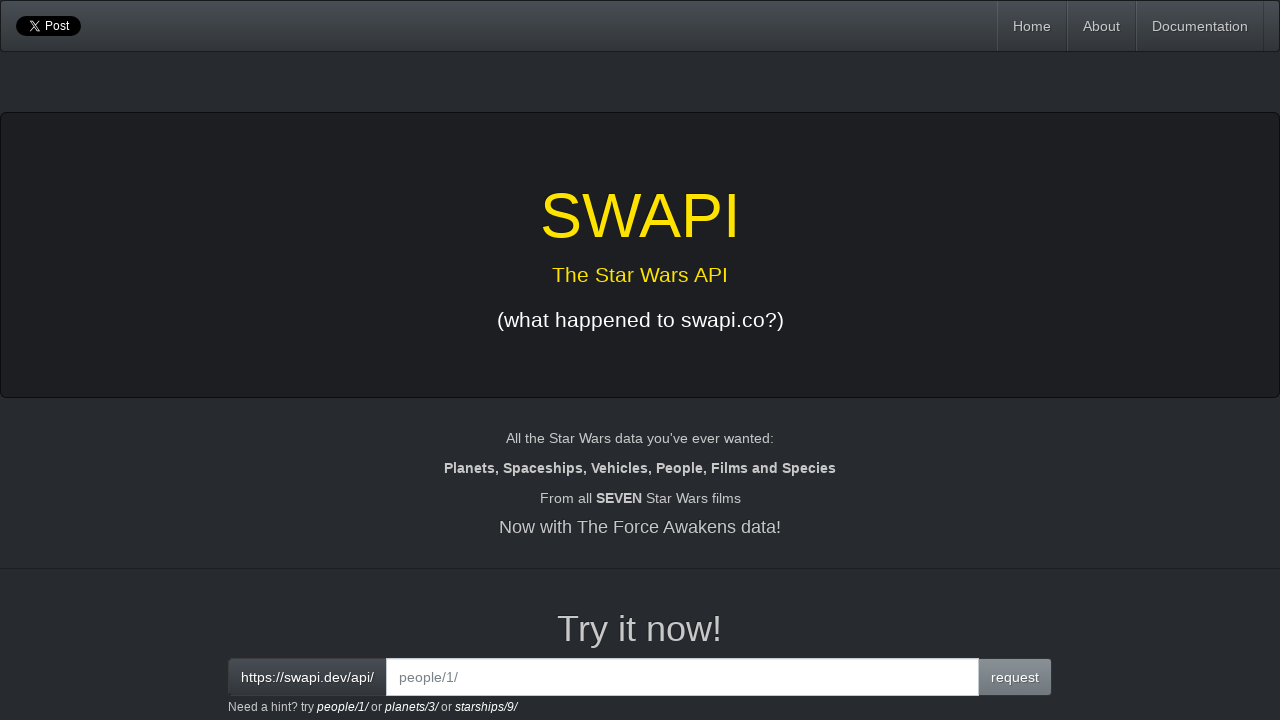

Entered 'people/1' to query Luke Skywalker on .form-control
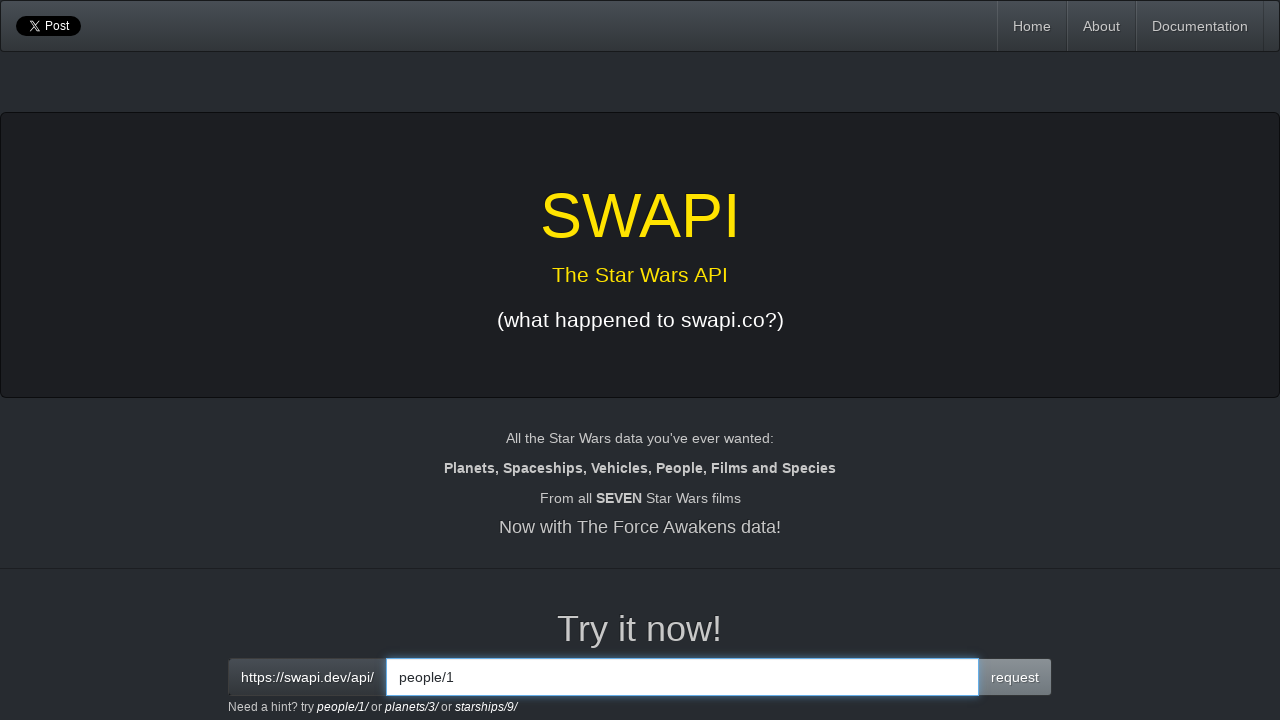

Luke Skywalker API response loaded
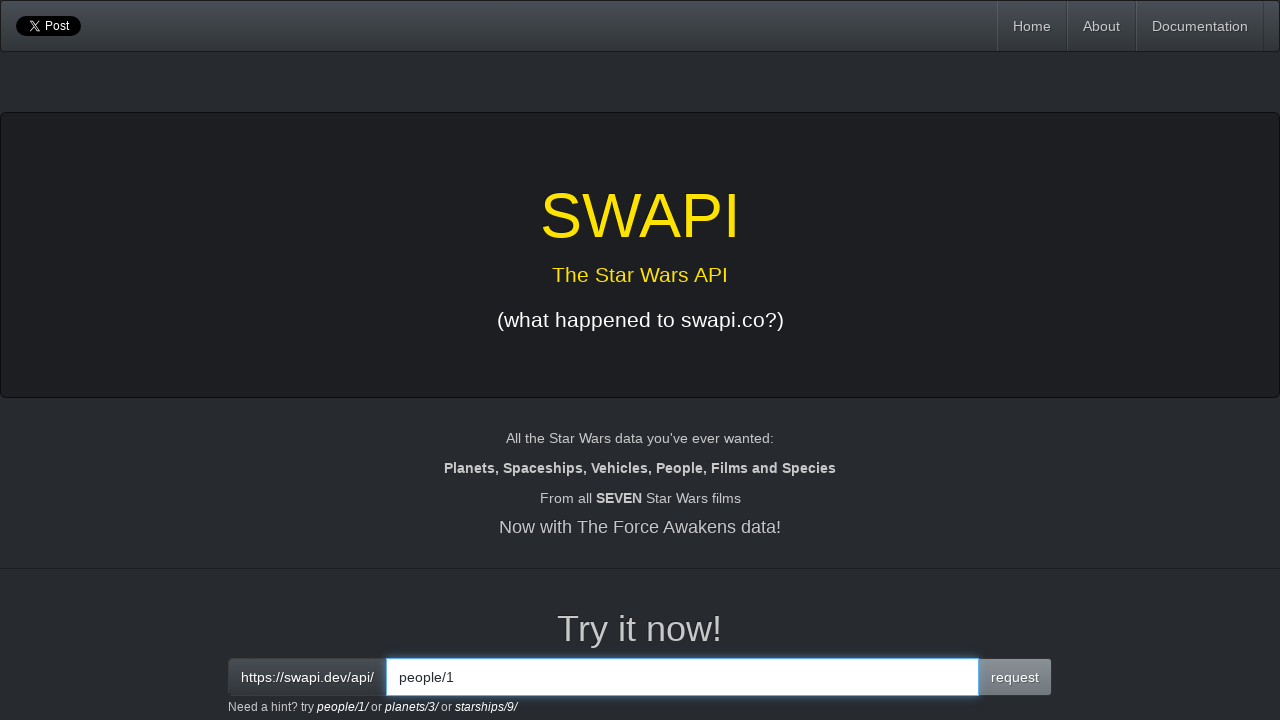

Retrieved Luke Skywalker response text
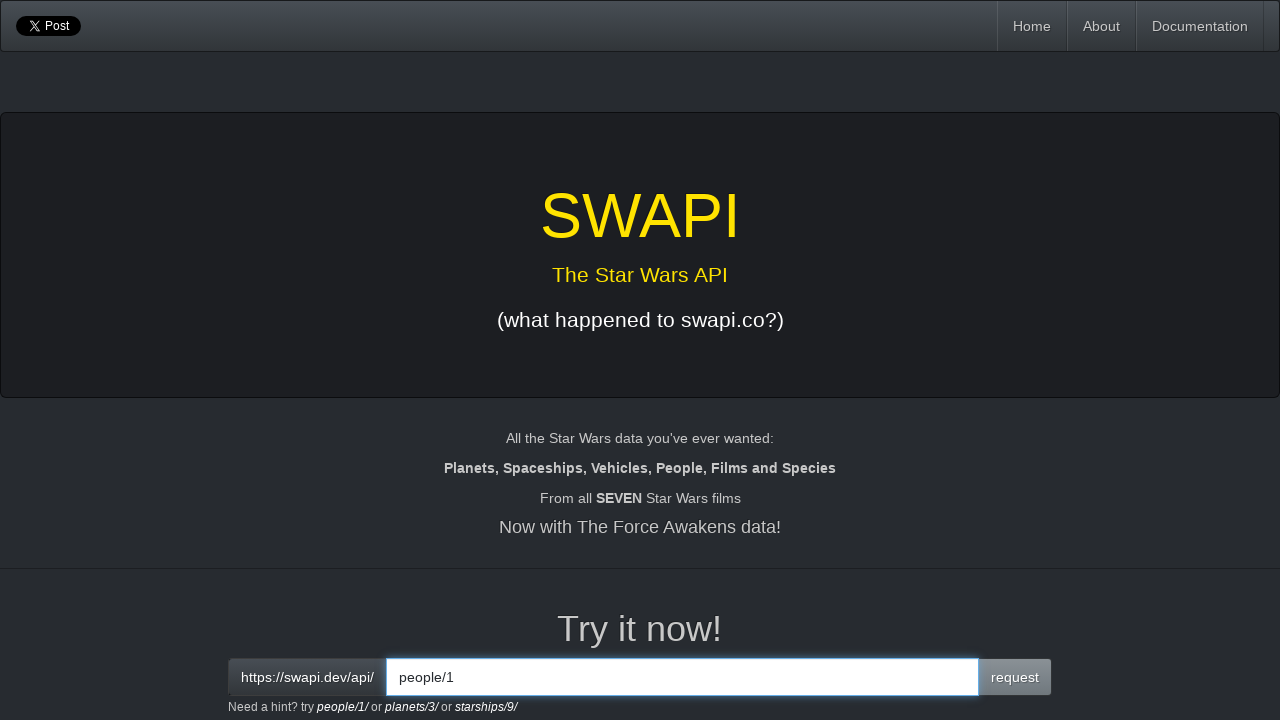

Verified 'Luke Skywalker' found in response
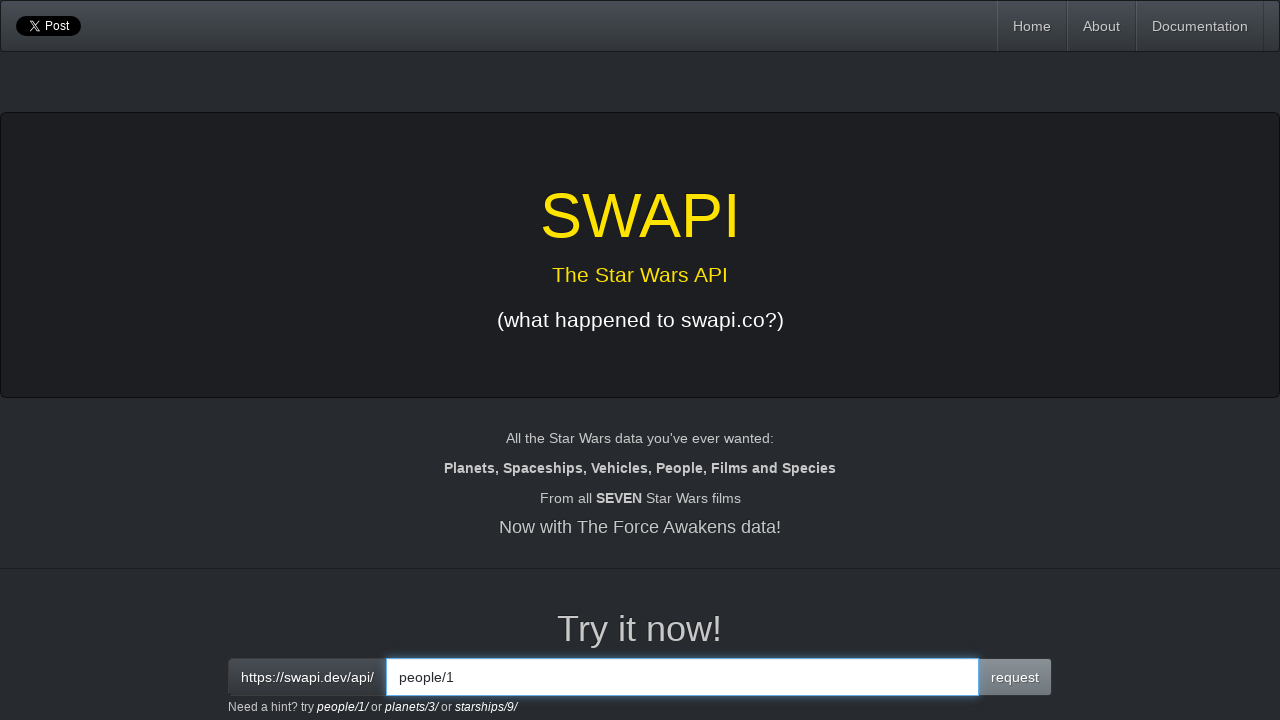

Verified Tatooine planet link found in Luke's data
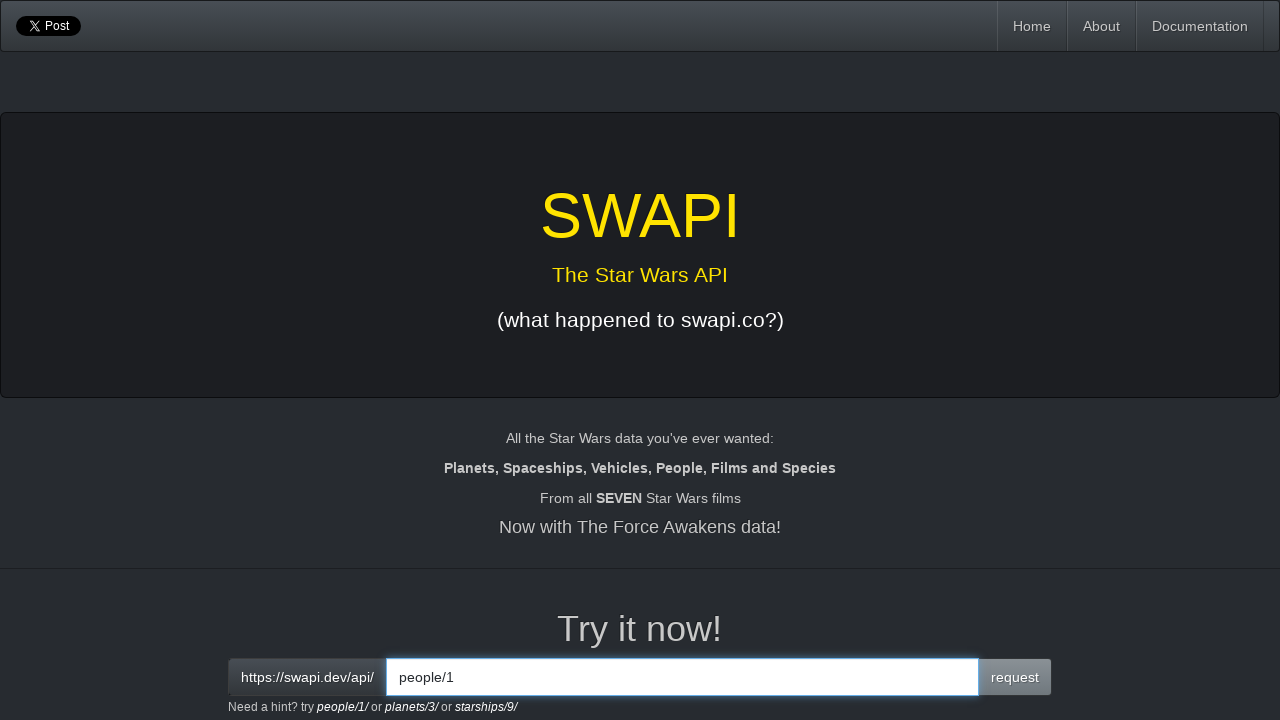

Verified Luke's own API link found in response
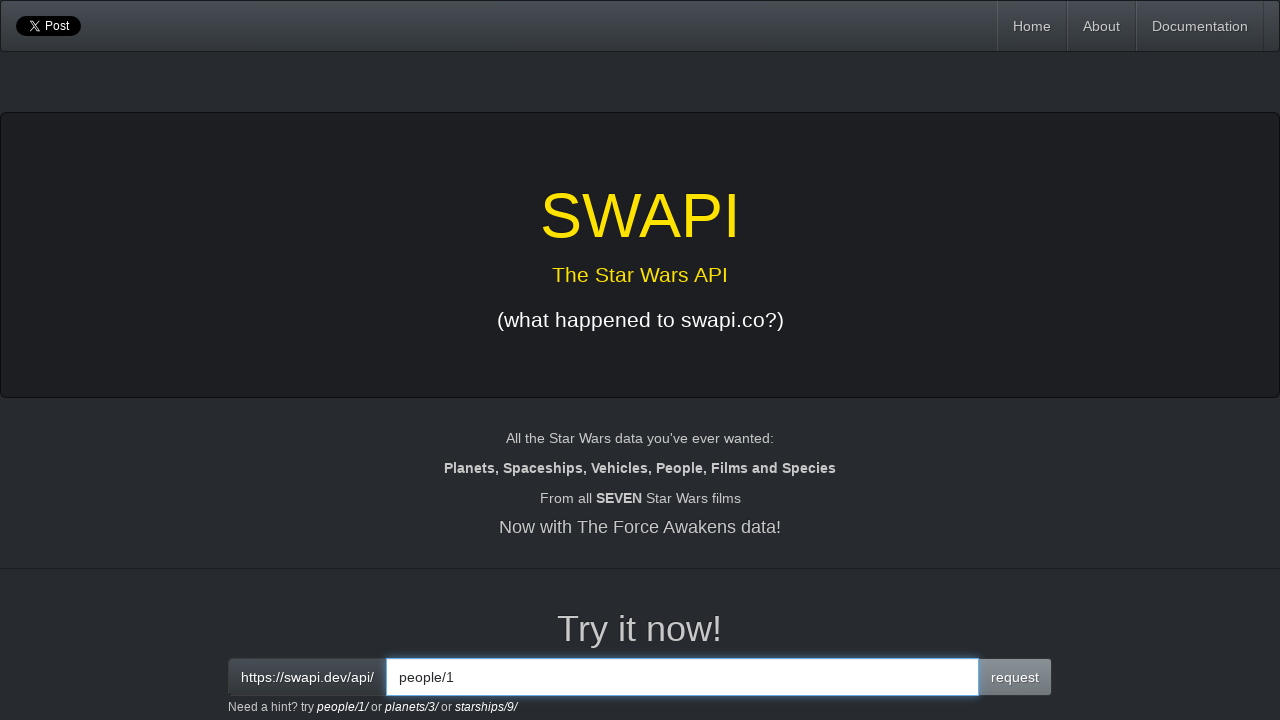

Cleared search field before querying planet on .form-control
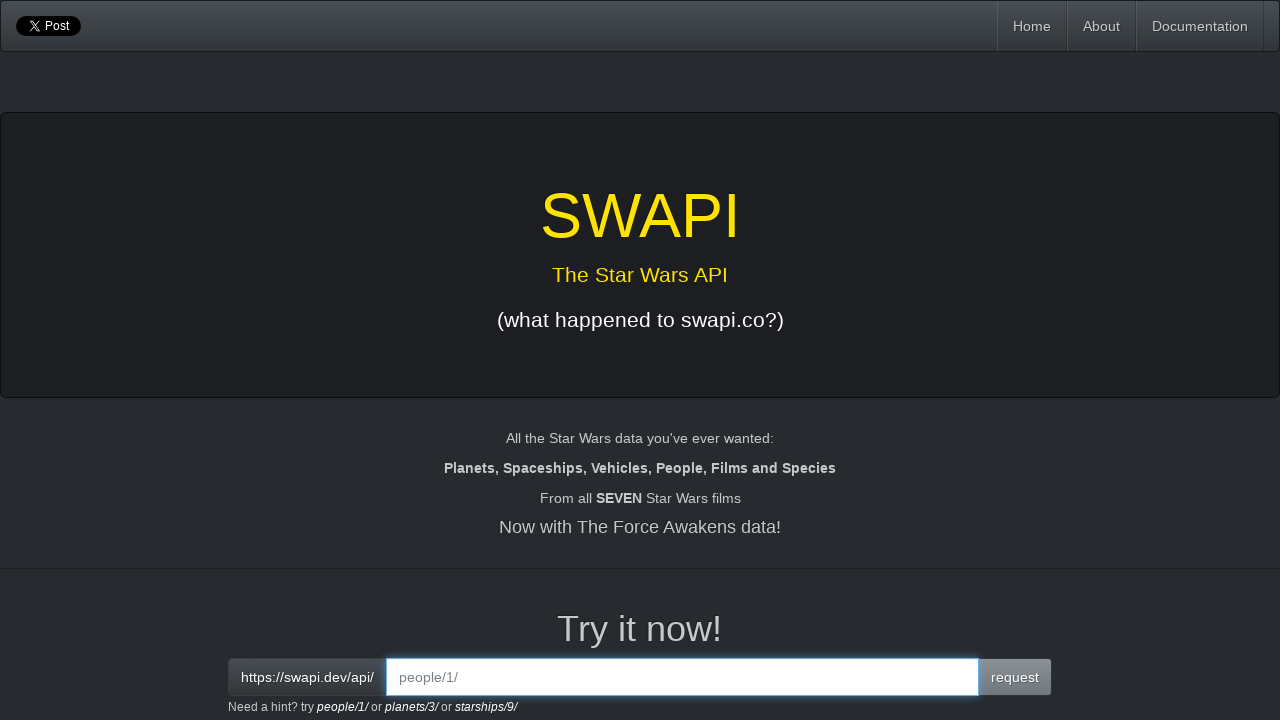

Entered 'planets/1' to query Tatooine on .form-control
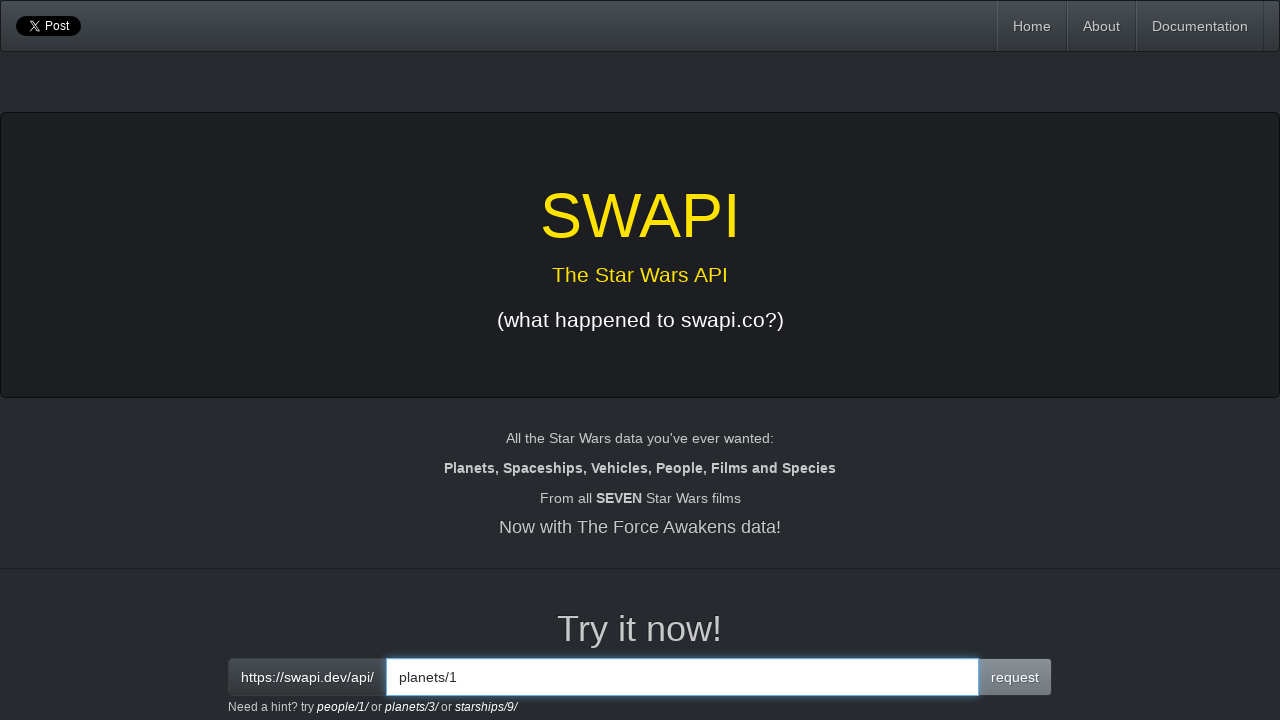

Clicked search button to query Tatooine at (1015, 677) on .input-group-btn
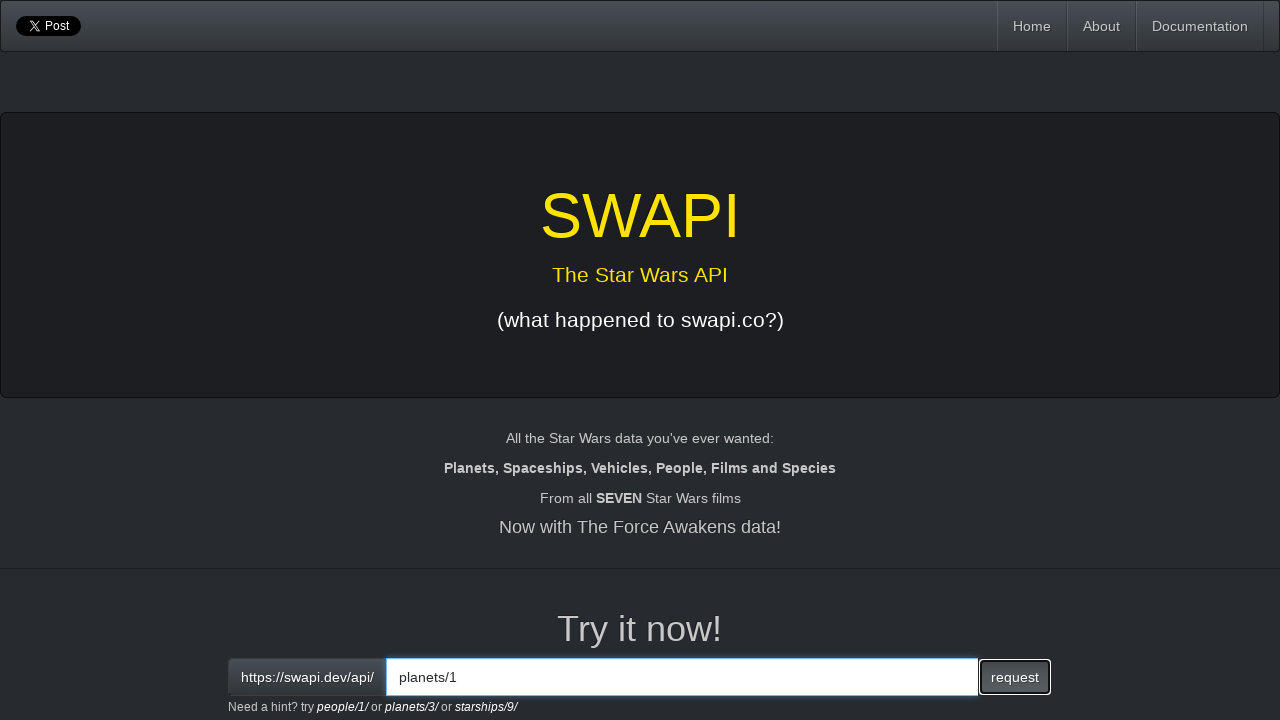

Tatooine planet API response loaded
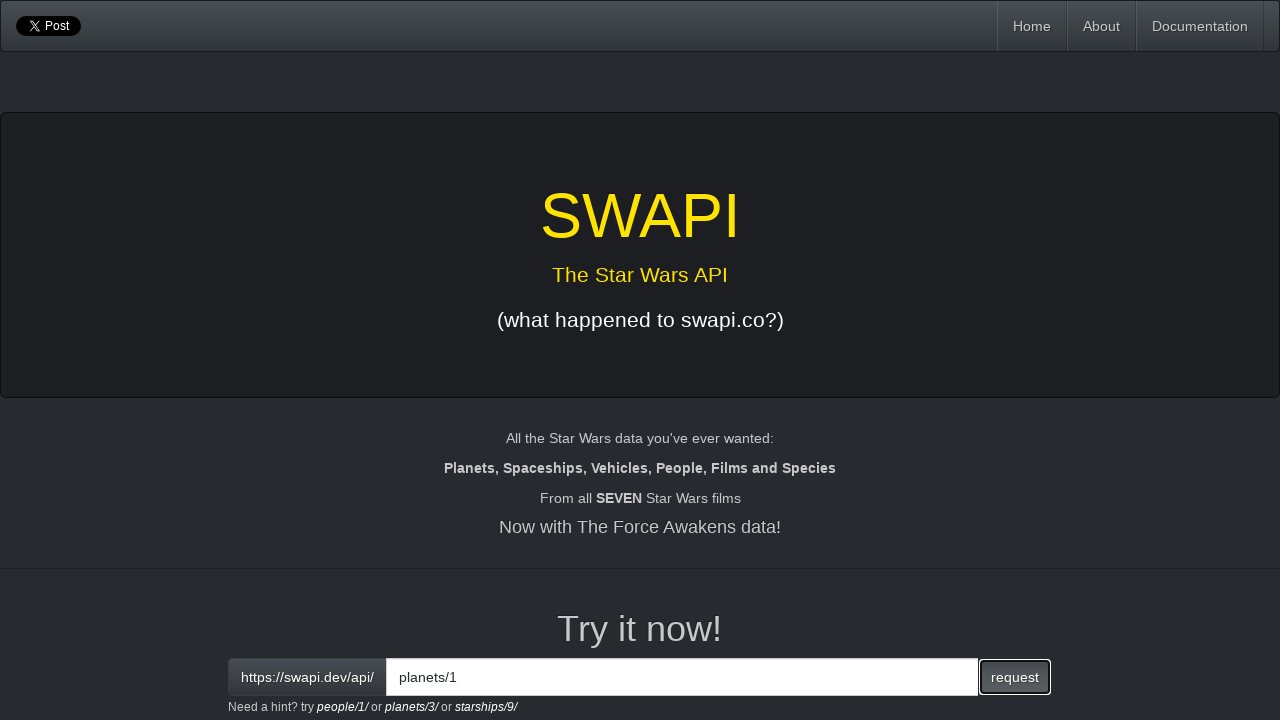

Retrieved Tatooine response text
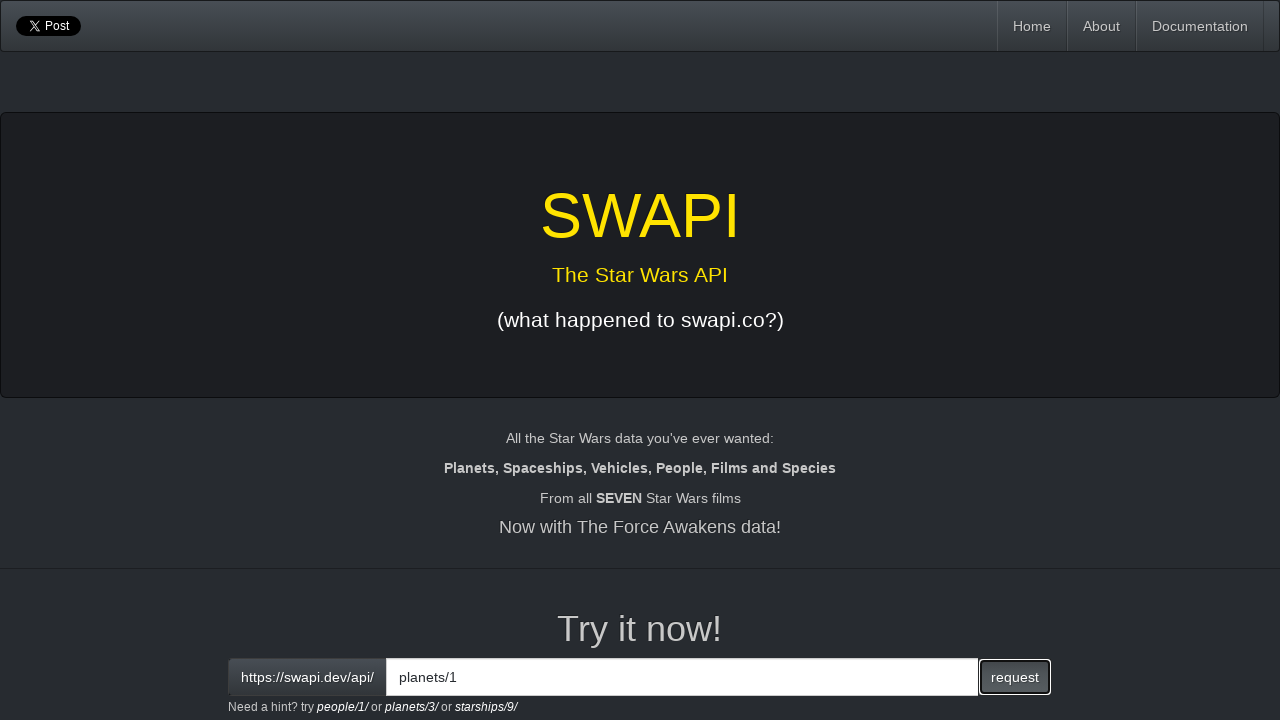

Verified Tatooine's own API link found in response
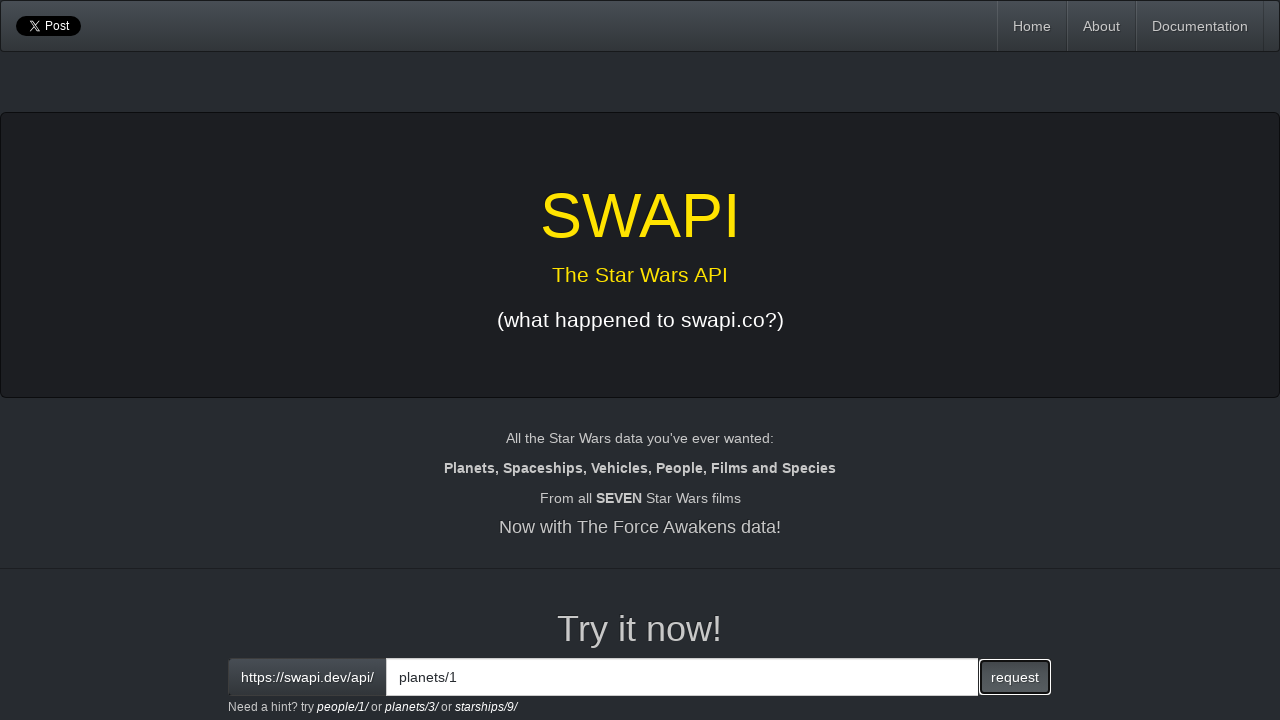

Verified Luke Skywalker link found in Tatooine's resident list
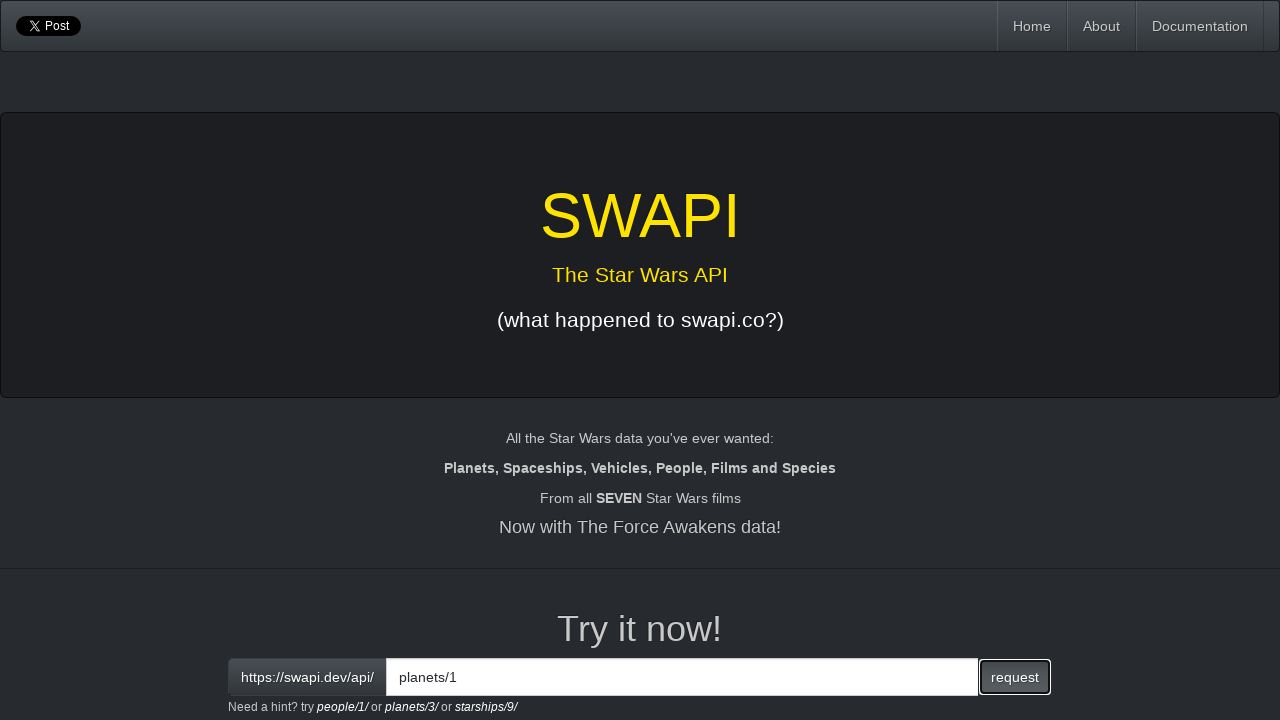

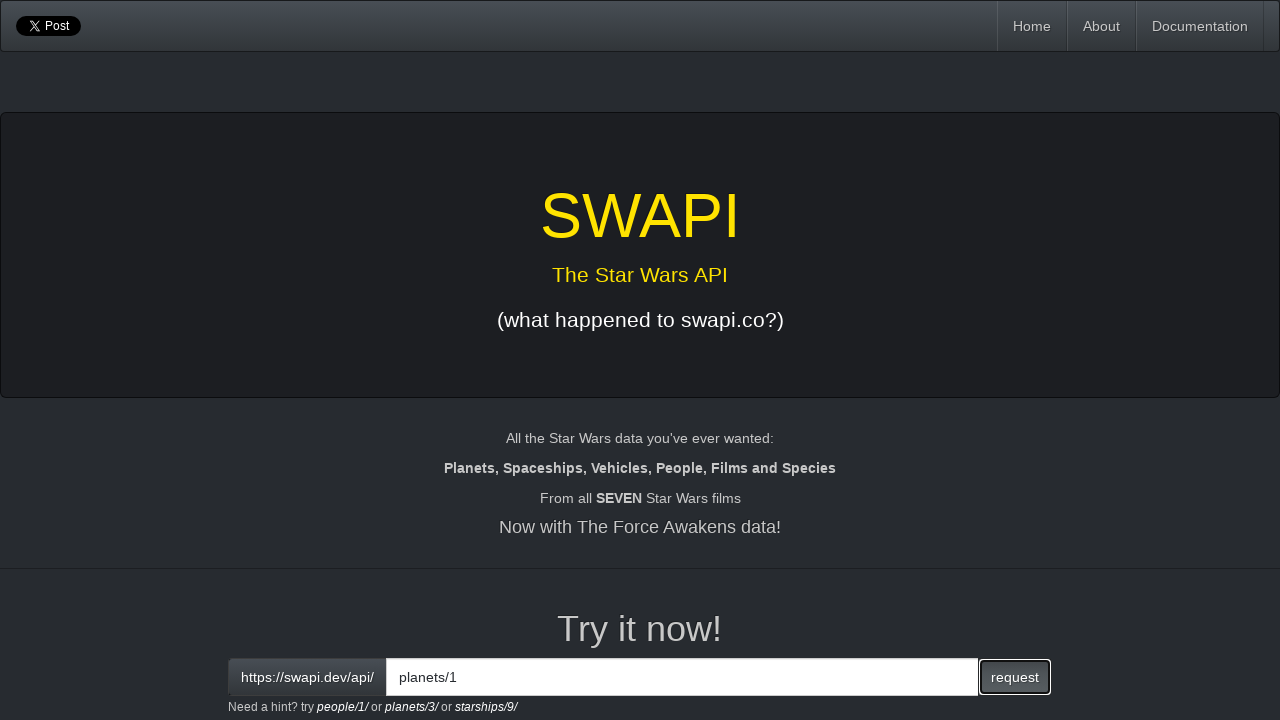